Tests finding link elements by their visible text (linkText and partialLinkText) on the Hepsiburada homepage and verifies the elements can be located and their attributes retrieved.

Starting URL: https://www.hepsiburada.com/

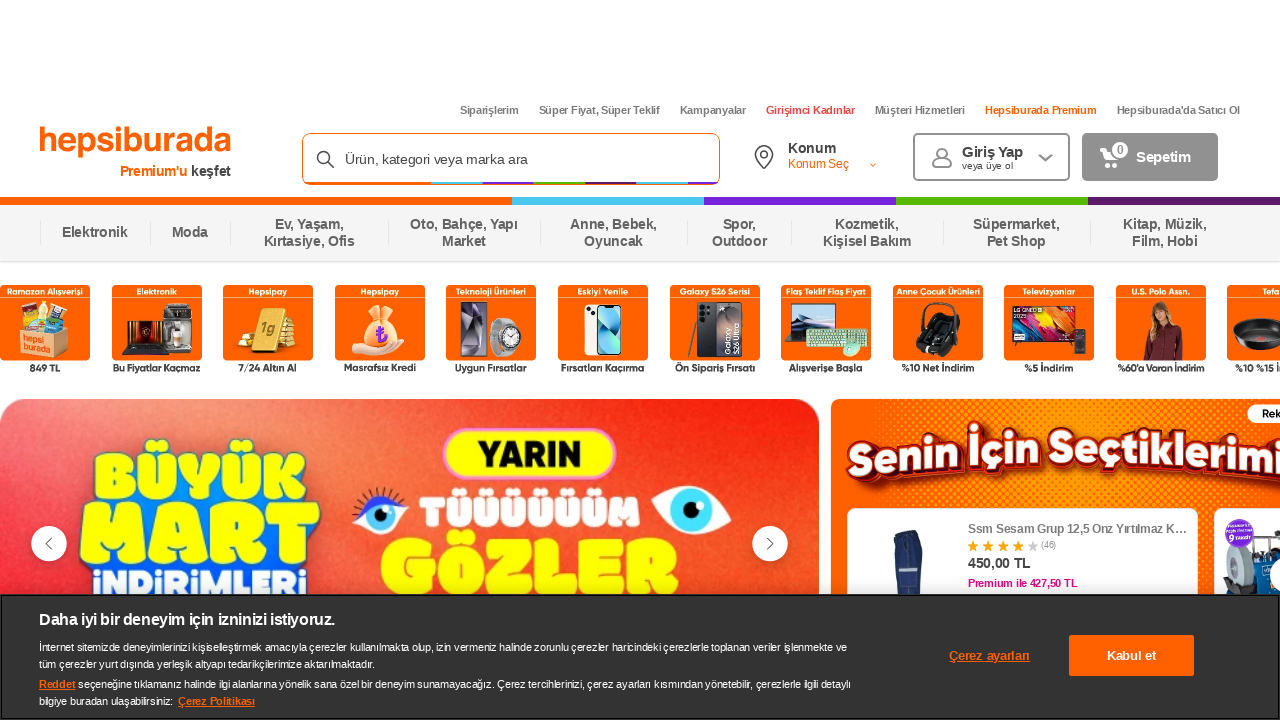

Located 'Siparişlerim' link by exact text
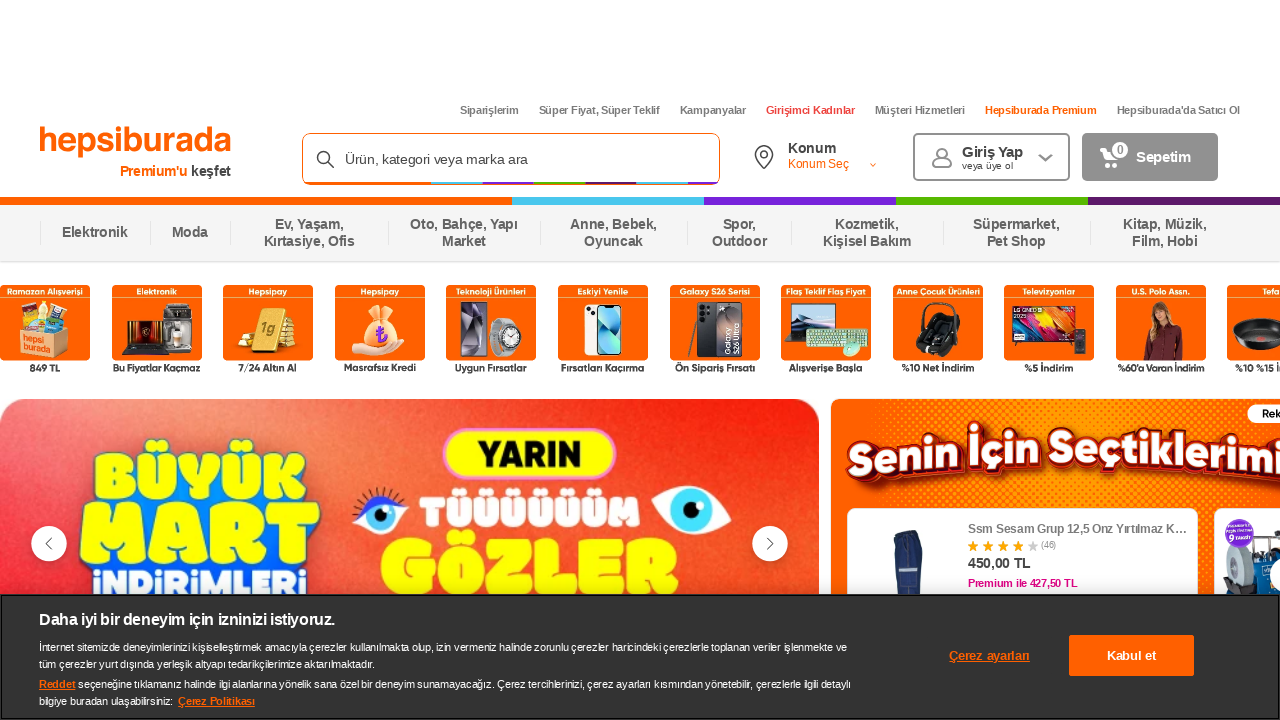

Waited for 'Siparişlerim' link to become visible
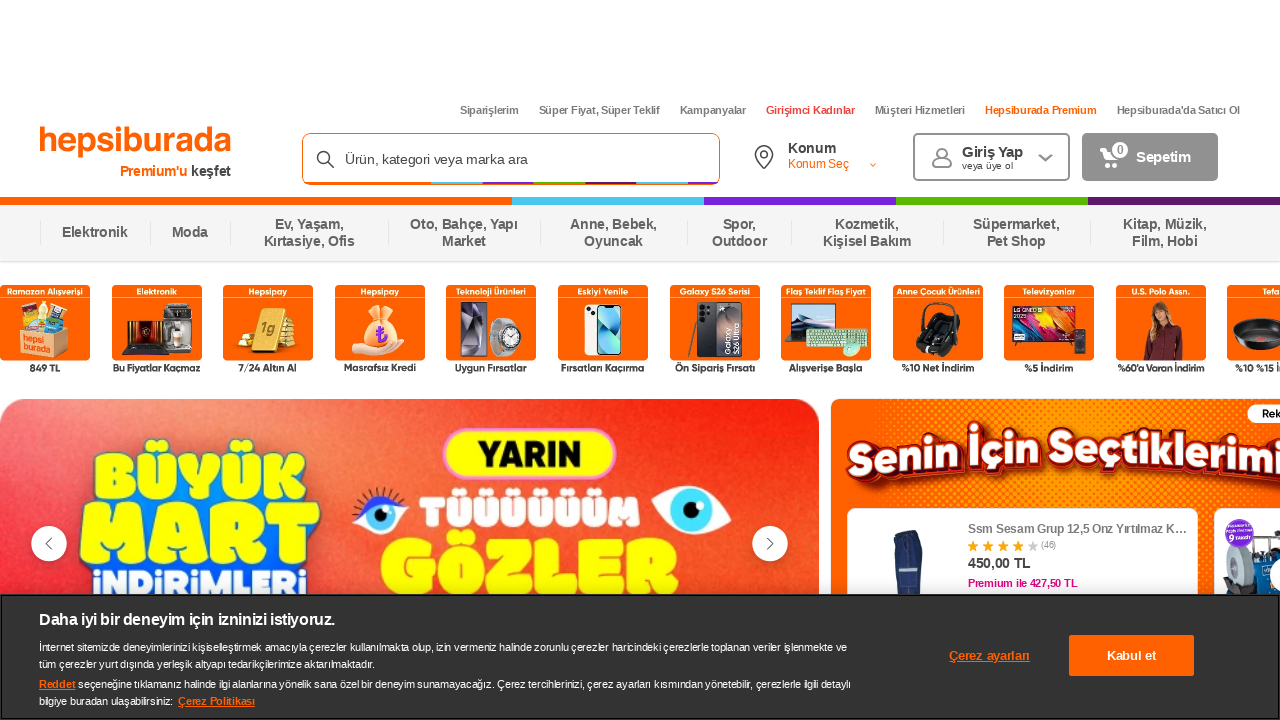

Retrieved text content of 'Siparişlerim' link: 'Siparişlerim'
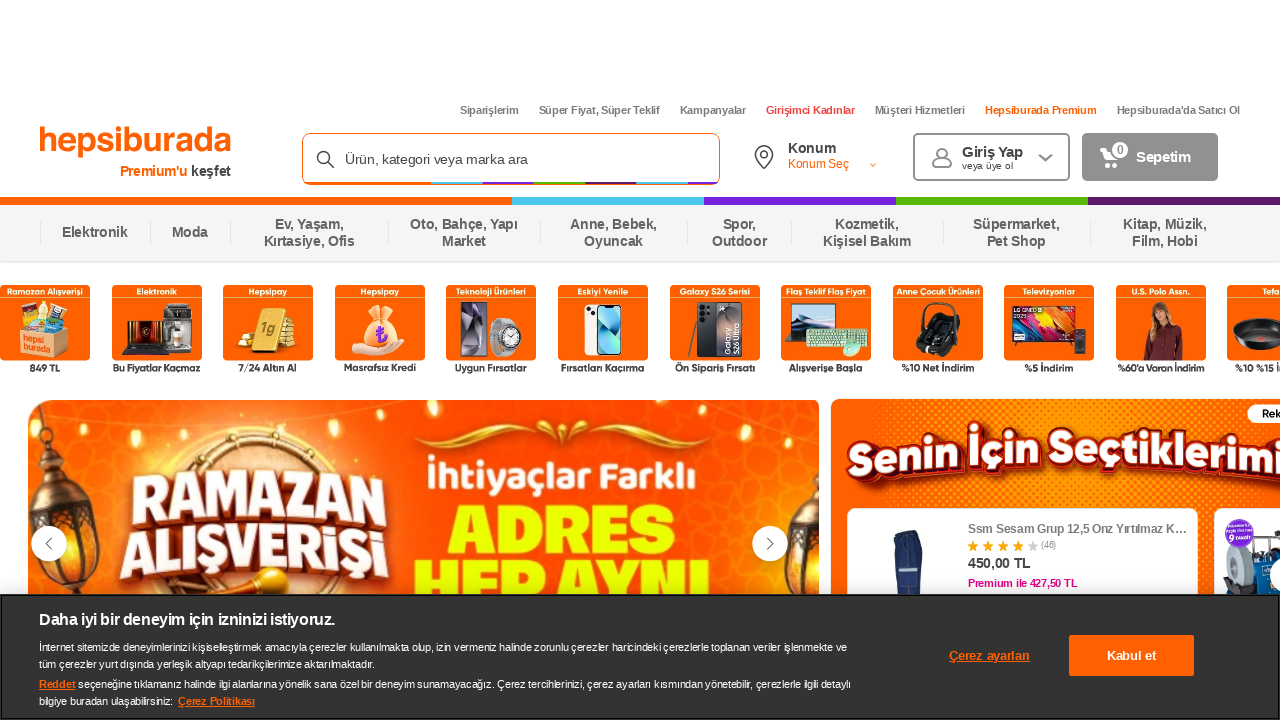

Located link containing partial text 'Süper Fiyat'
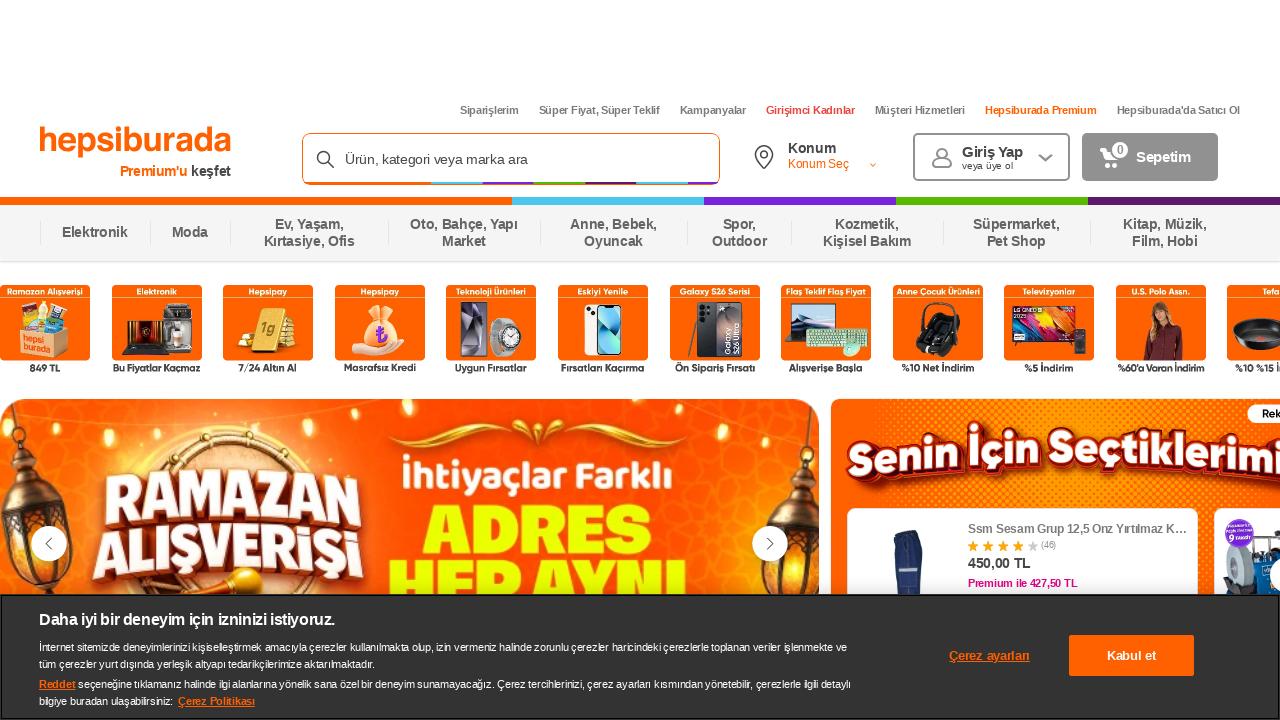

Waited for 'Süper Fiyat' link to become visible
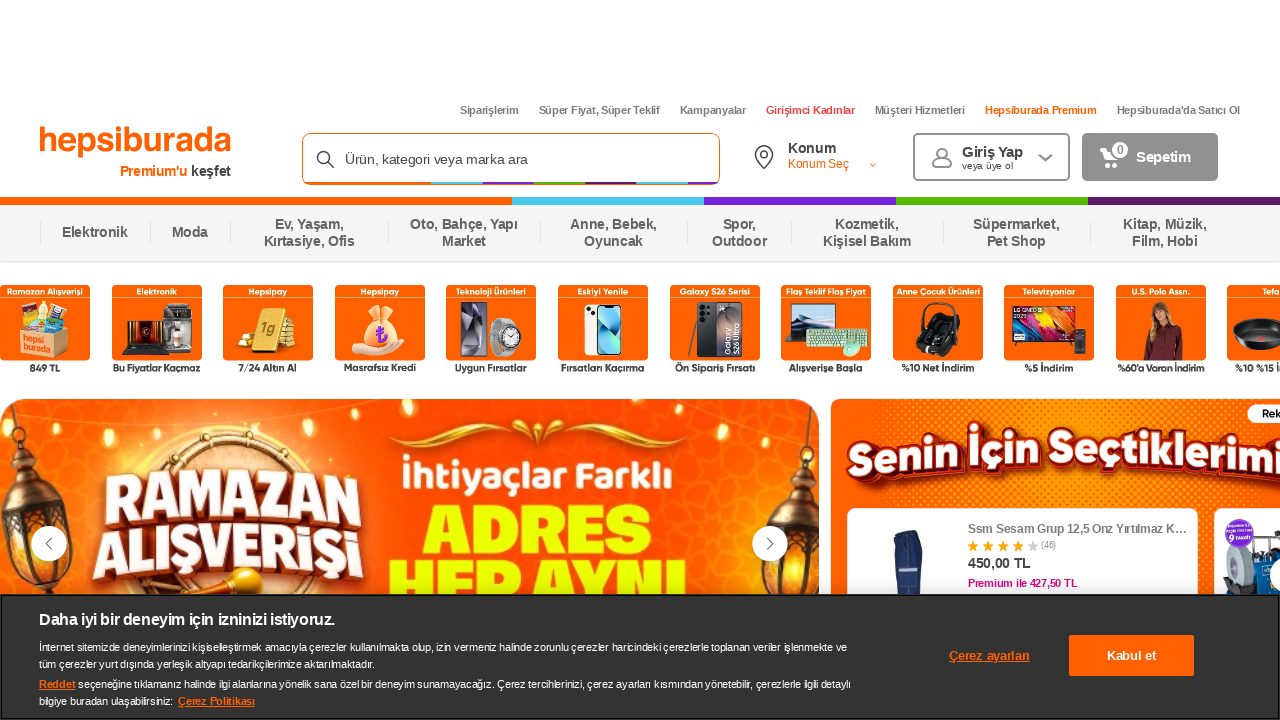

Retrieved text content of 'Süper Fiyat' link: 'Süper Fiyat, Süper Teklif'
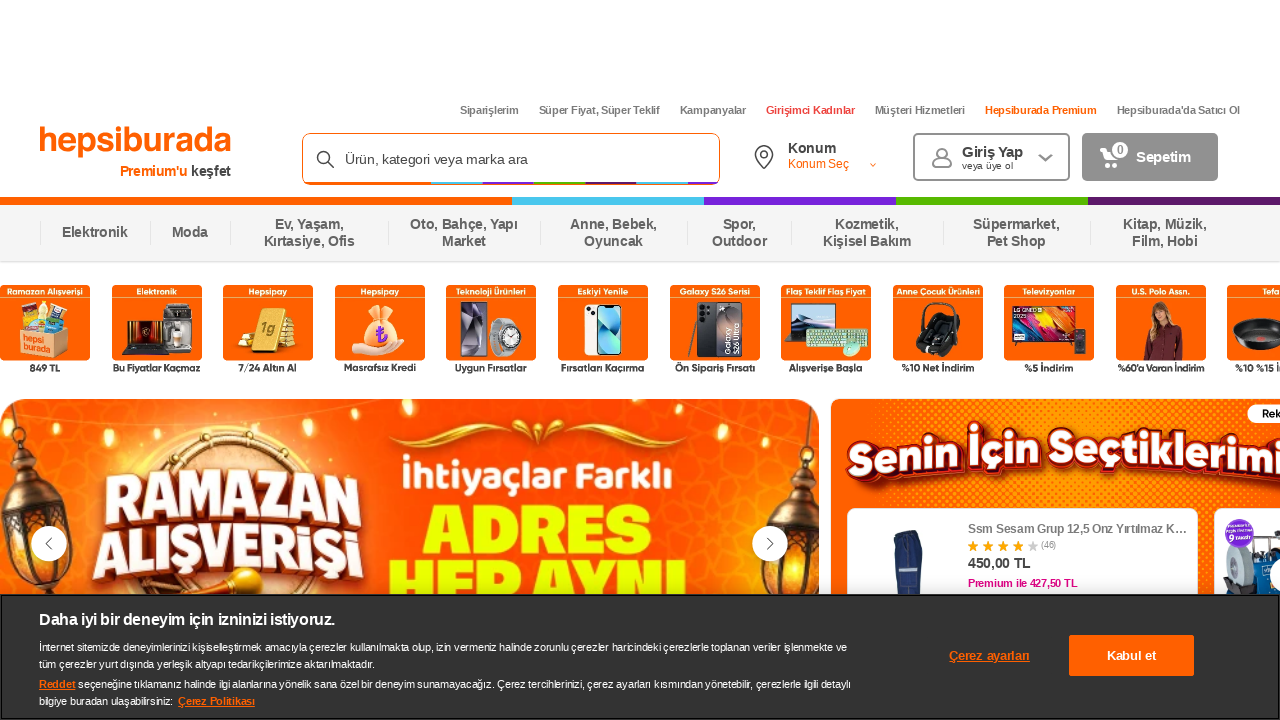

Retrieved href attribute from 'Siparişlerim' link: 'https://www.hepsiburada.com/siparislerim'
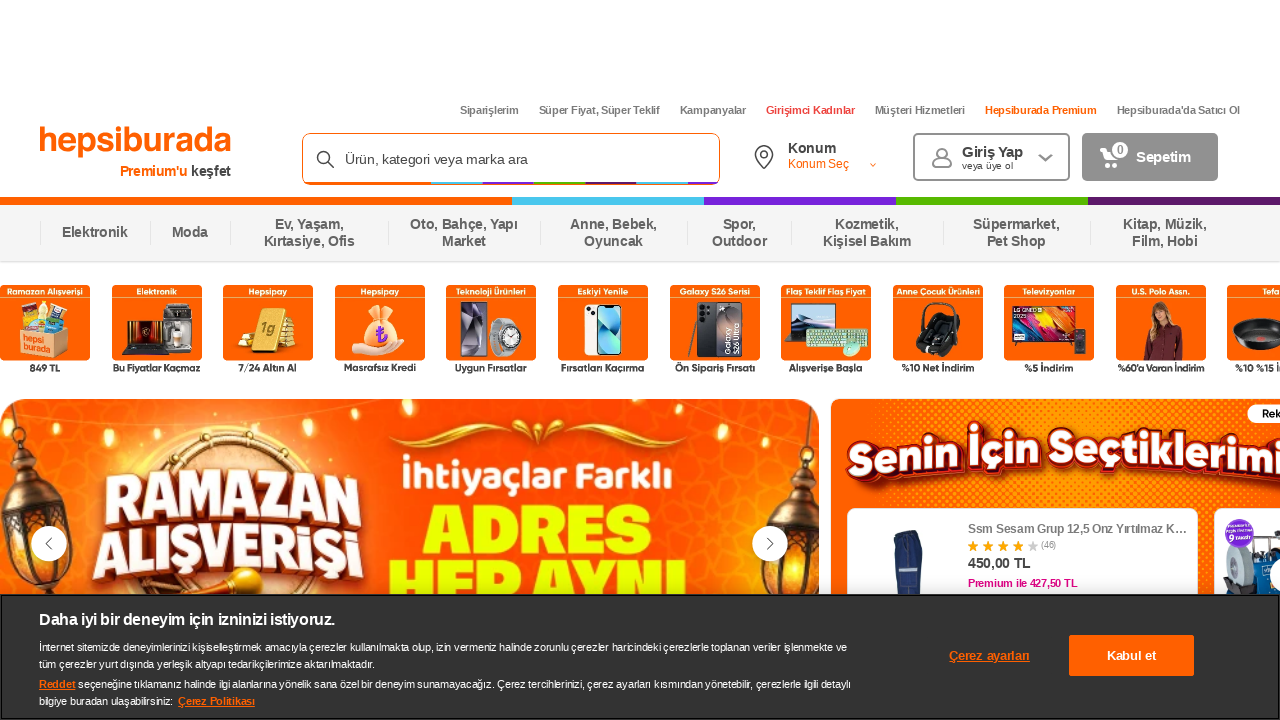

Retrieved title attribute from 'Siparişlerim' link: 'Siparişlerim'
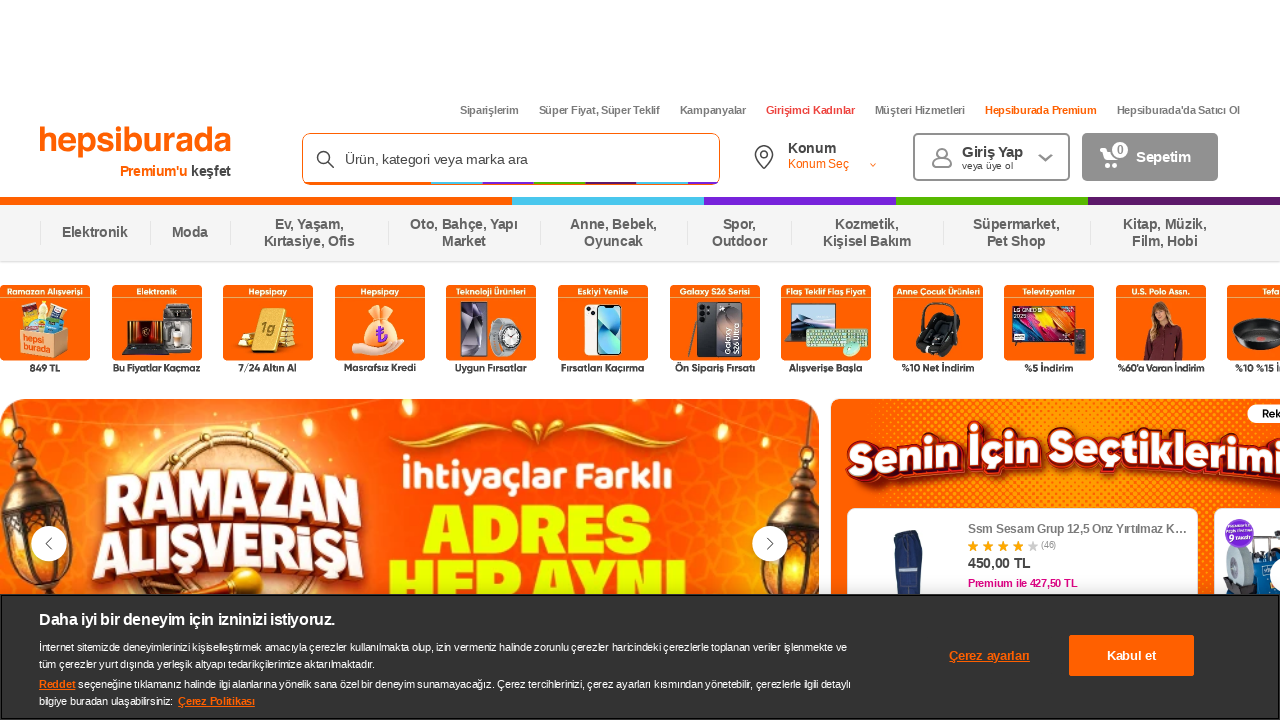

Retrieved rel attribute from 'Siparişlerim' link: 'nofollow'
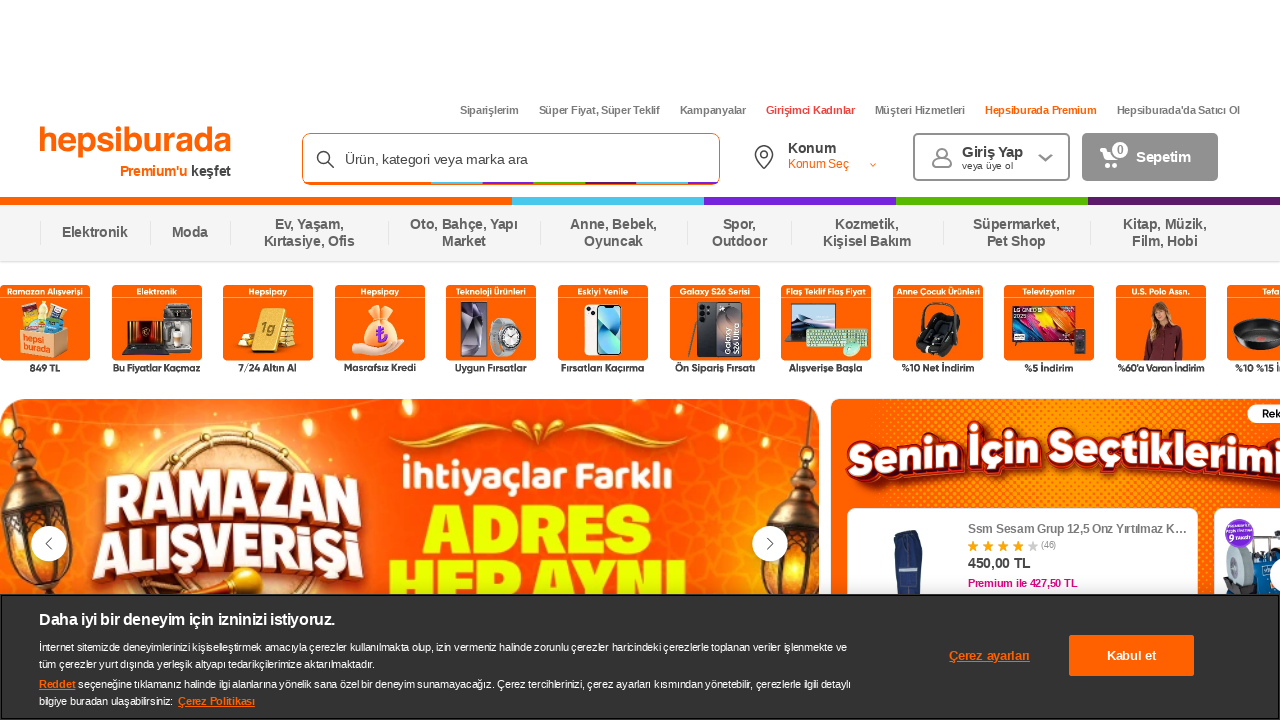

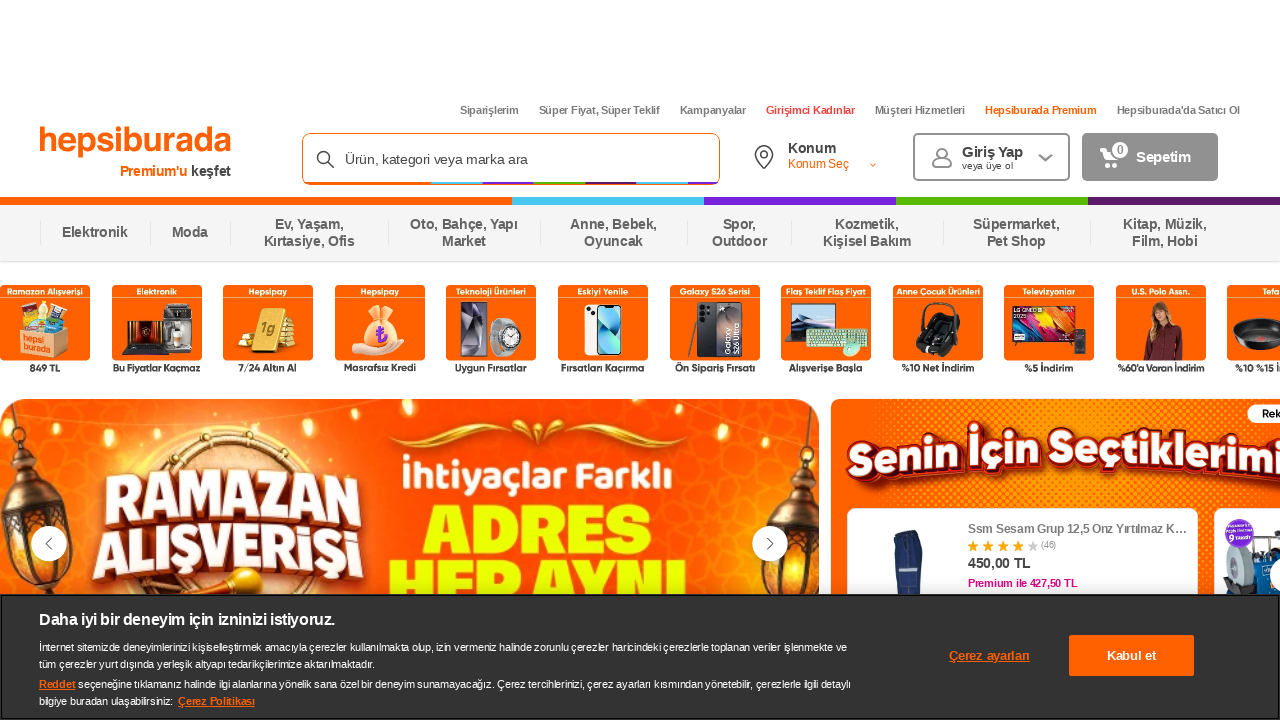